Tests the deck image generator tool by clearing the input text area, entering a Pokemon TCG decklist, and submitting the form to generate card images.

Starting URL: https://limitlesstcg.com/tools/imggen

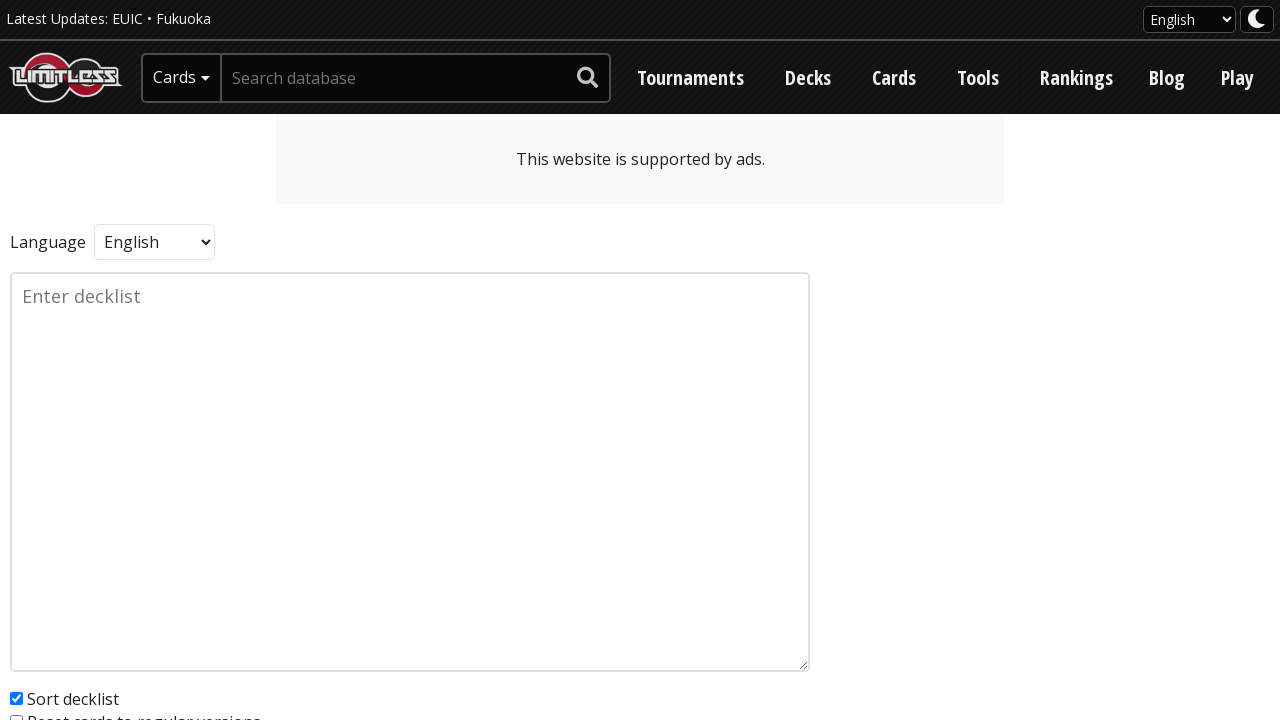

Filled textarea with Pokemon TCG decklist on textarea[name='input']
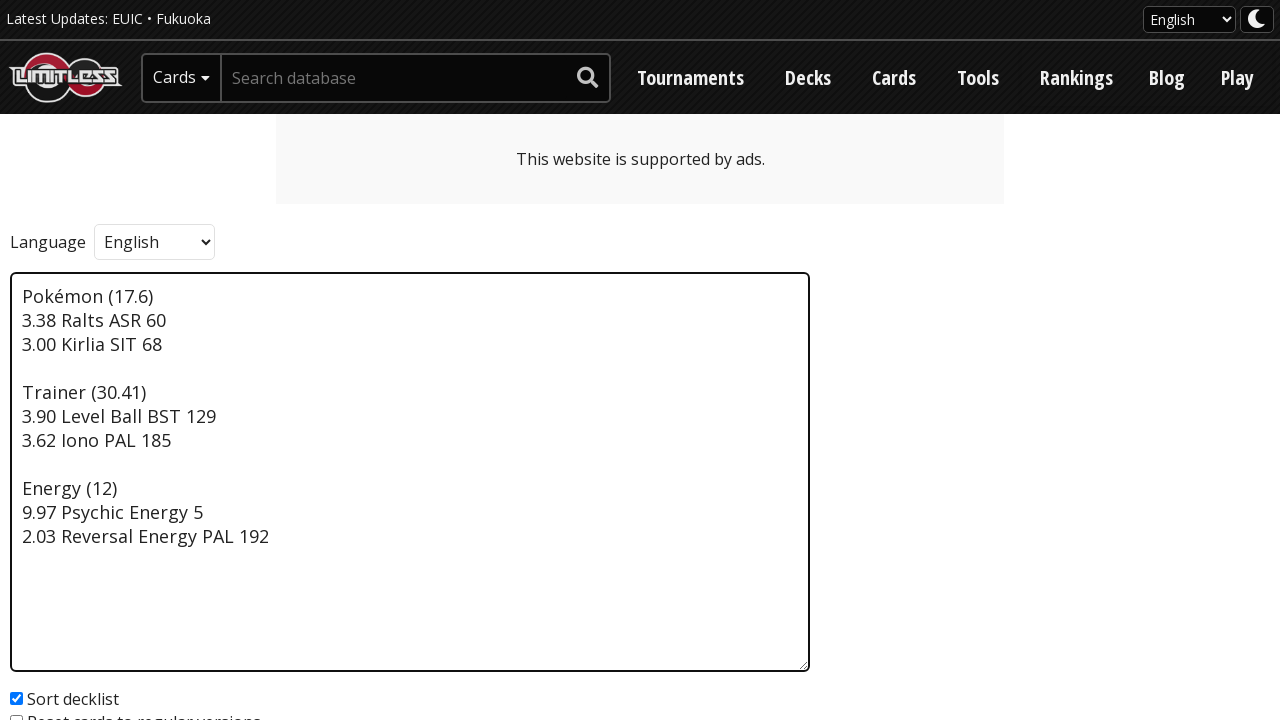

Clicked Submit button to generate card images at (67, 440) on button[type='submit']:has-text('Submit')
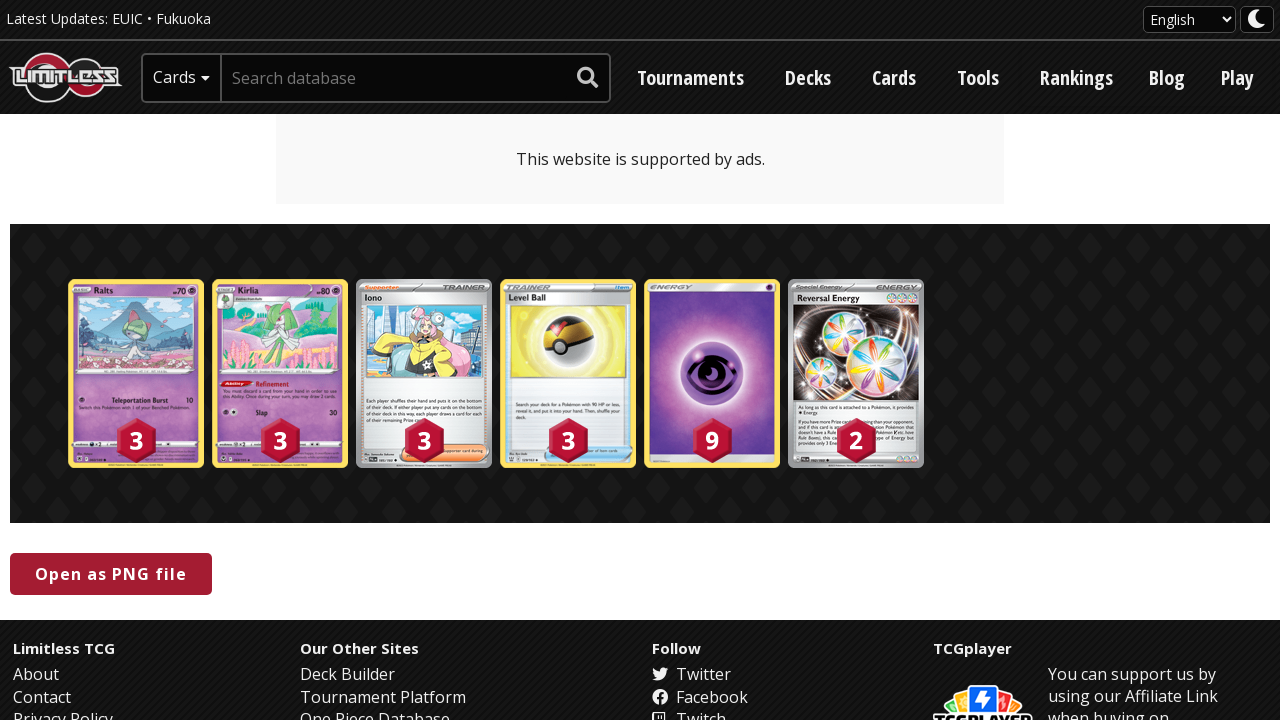

Card images generated and loaded successfully
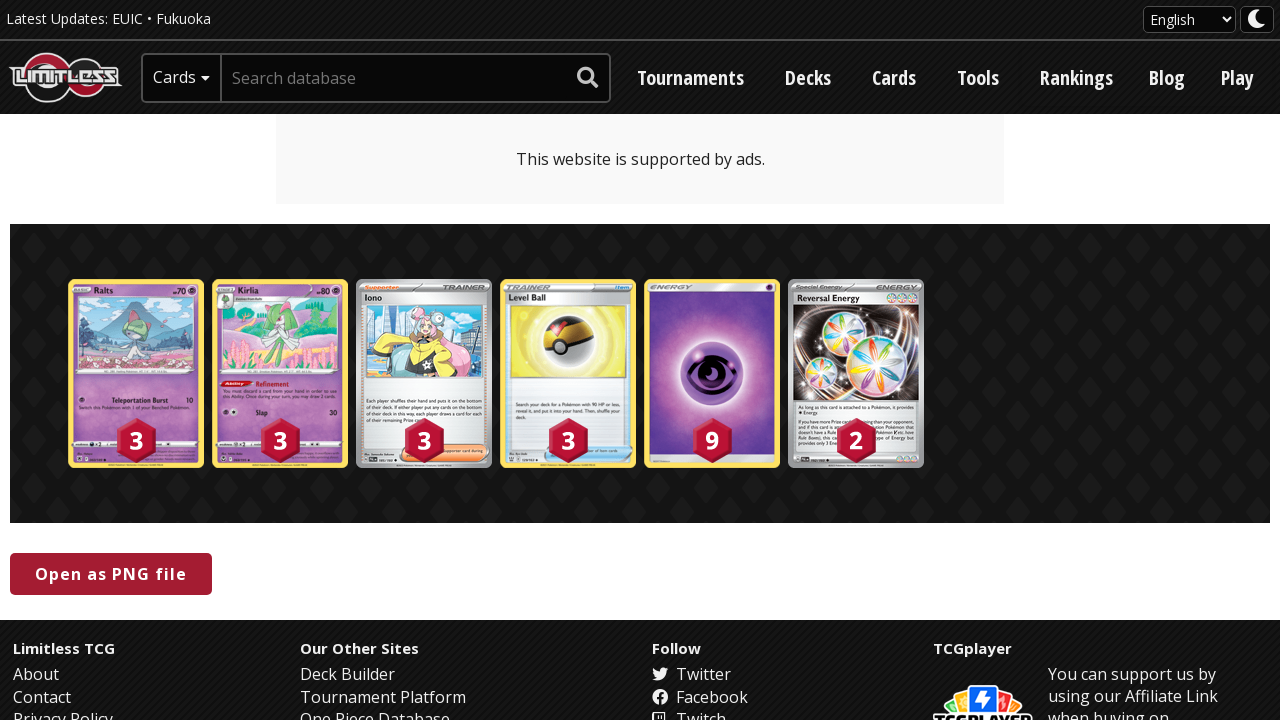

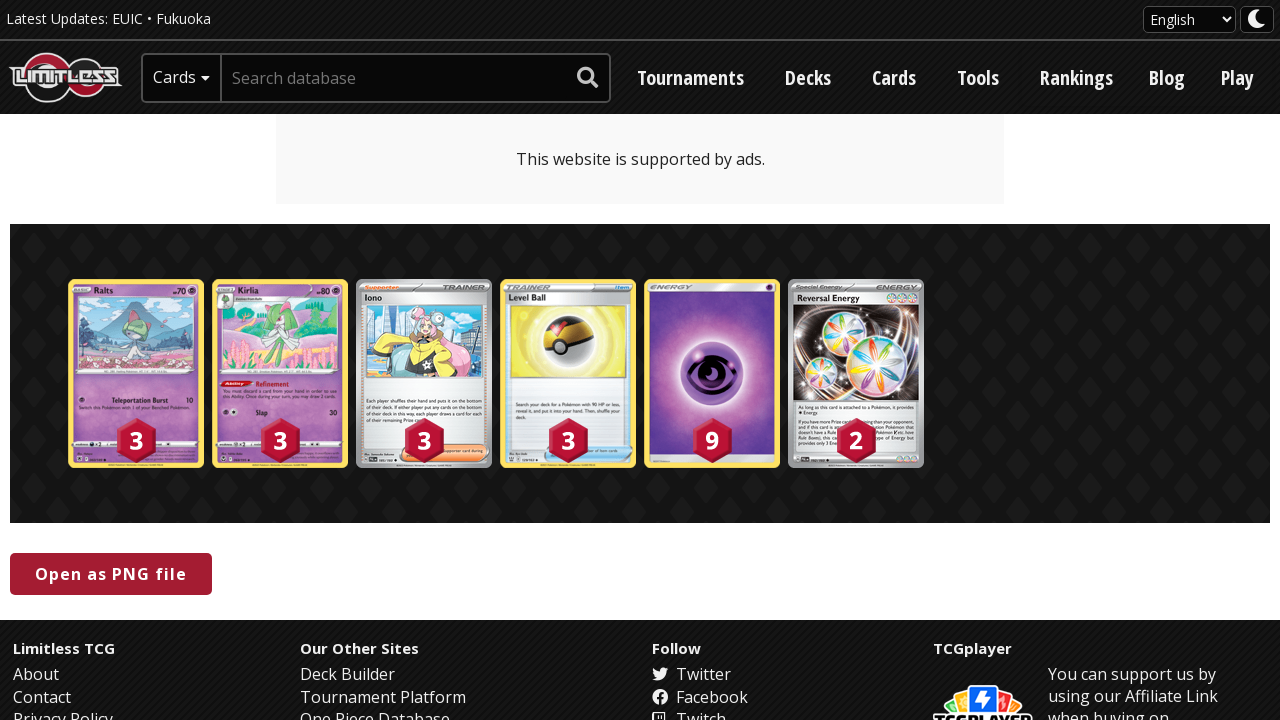